Navigates to the IRS Forms & Instructions page and clicks on the Form 1040 PDF link to download the tax form.

Starting URL: https://www.irs.gov/forms-instructions

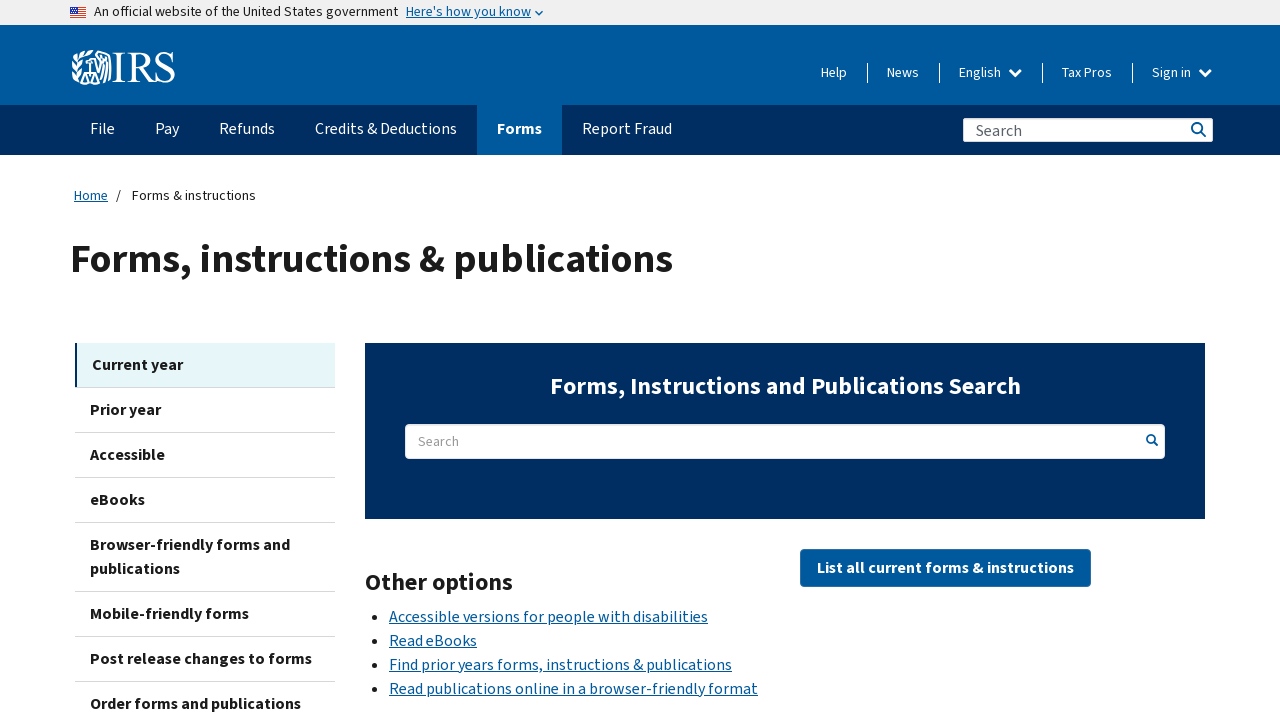

Page DOM content loaded
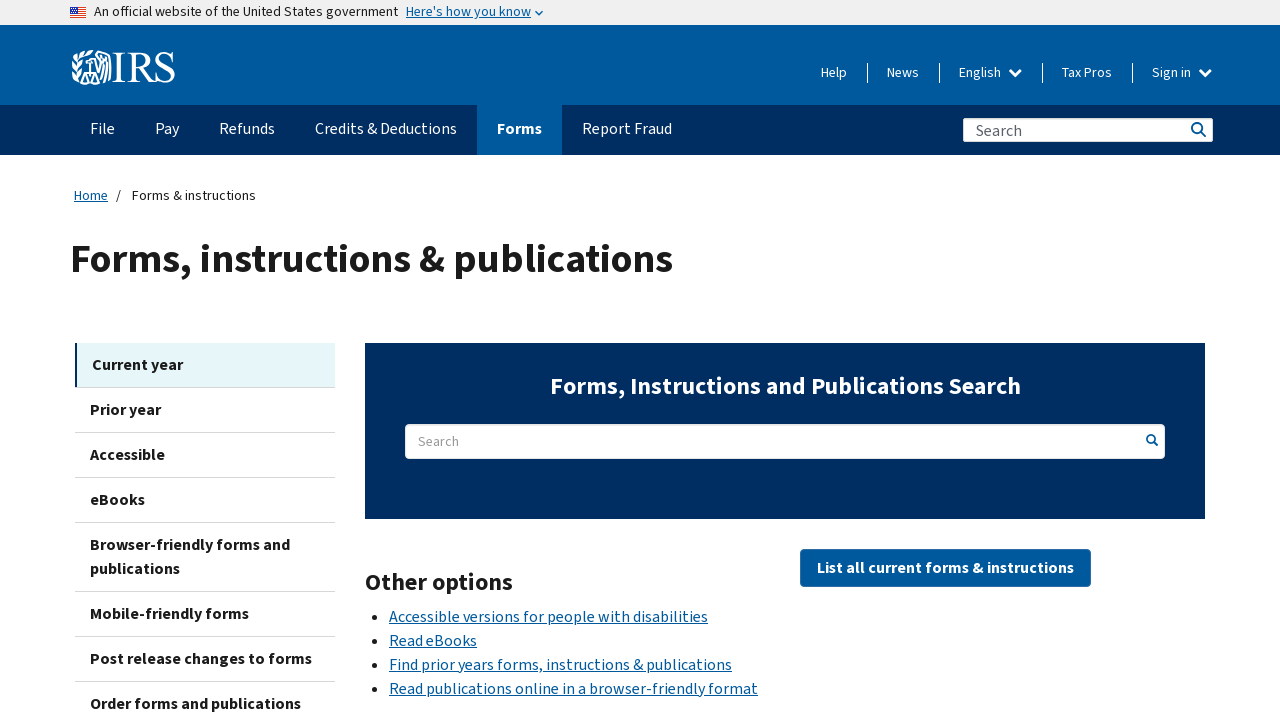

Waited for network idle or timeout reached
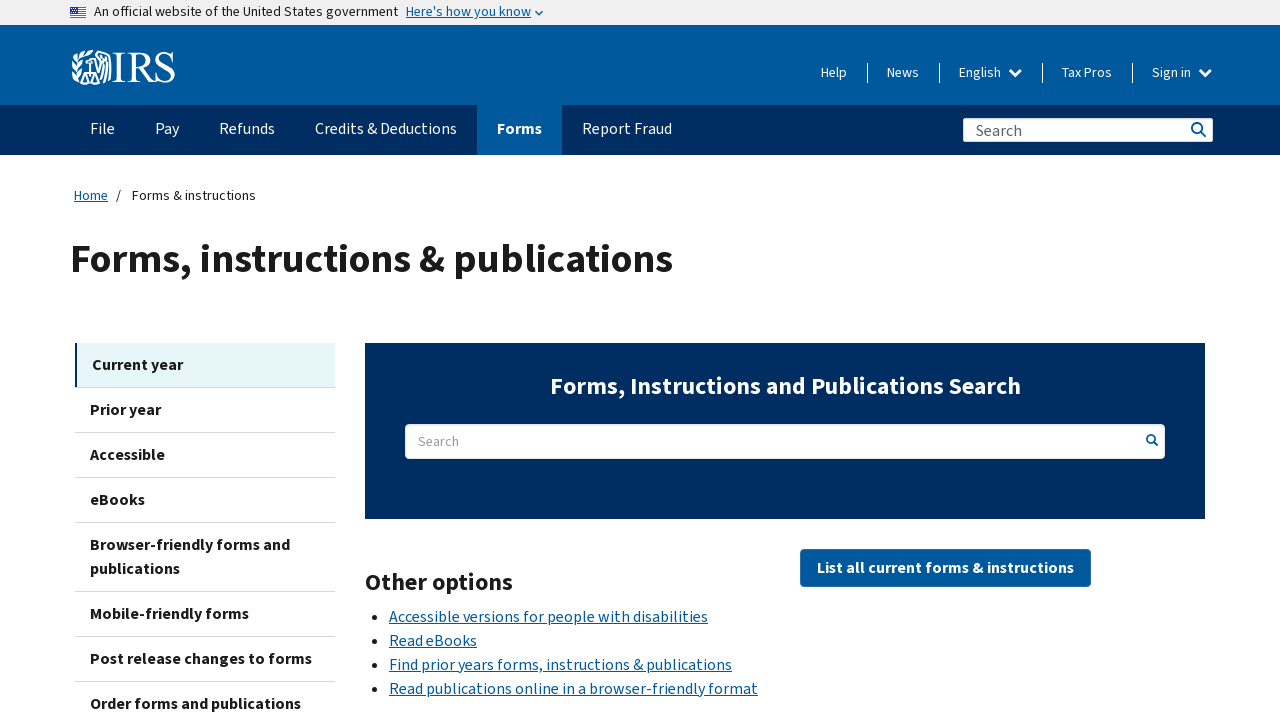

Clicked on Form 1040 PDF link at (422, 328) on a[href*="f1040.pdf"]
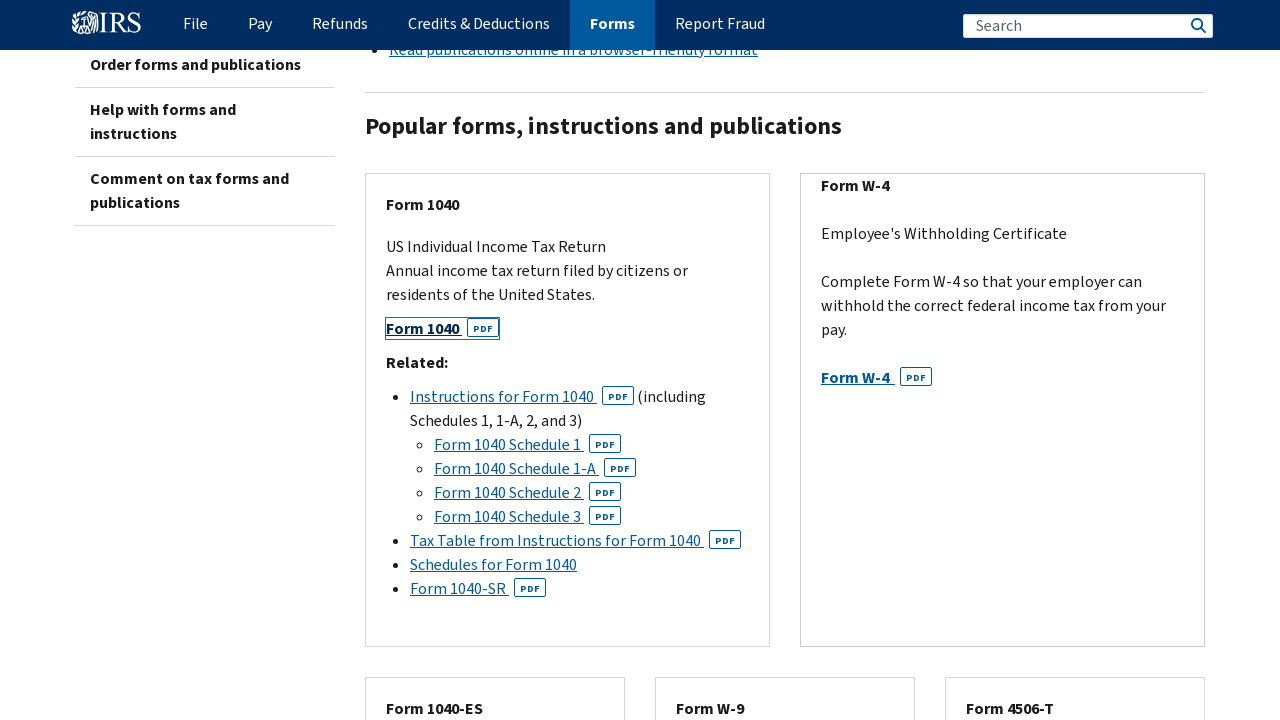

Waited for download to initiate
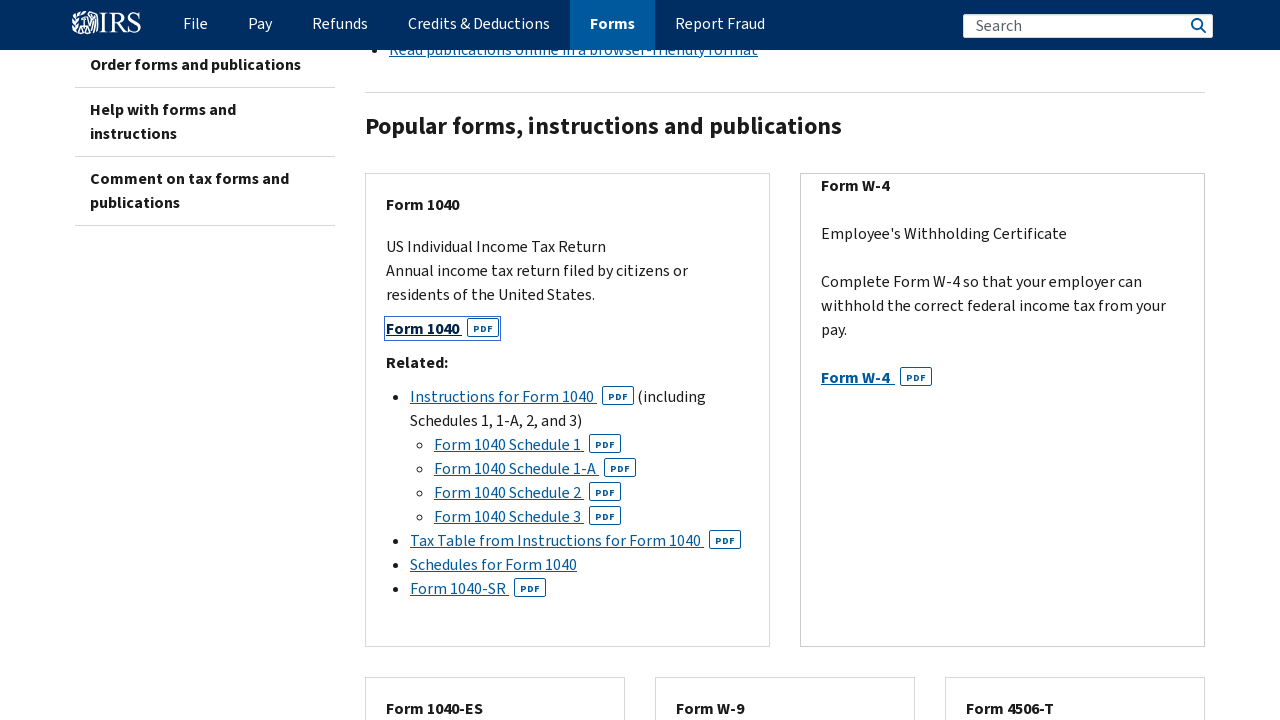

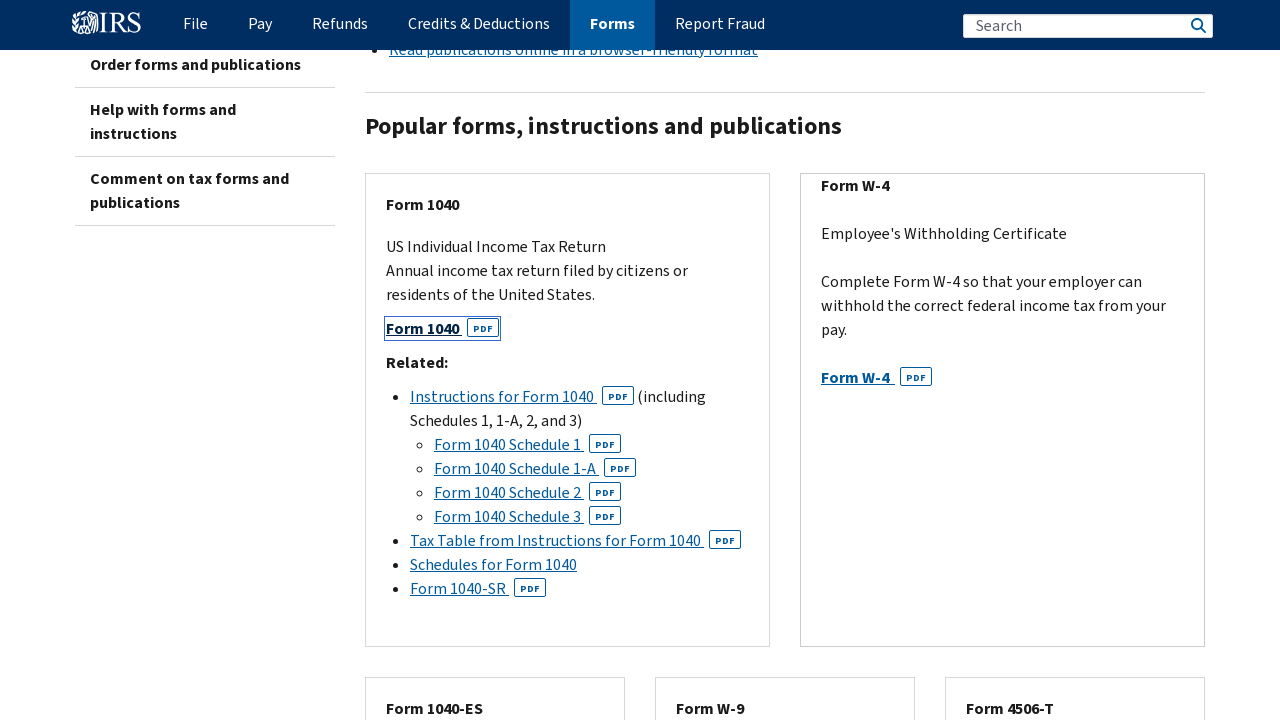